Tests browser navigation methods by navigating to a website, then using back, forward, and refresh navigation commands to verify browser history controls work correctly.

Starting URL: https://grotechminds.com/

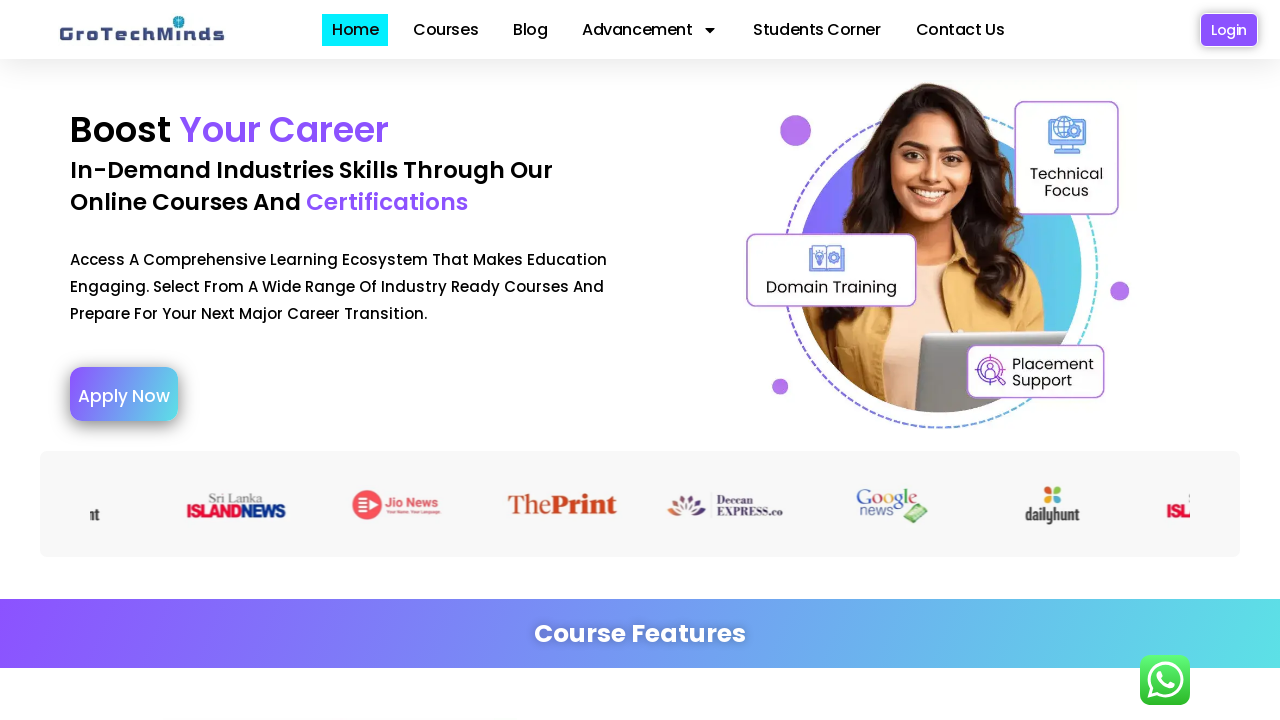

Navigated back using browser back button
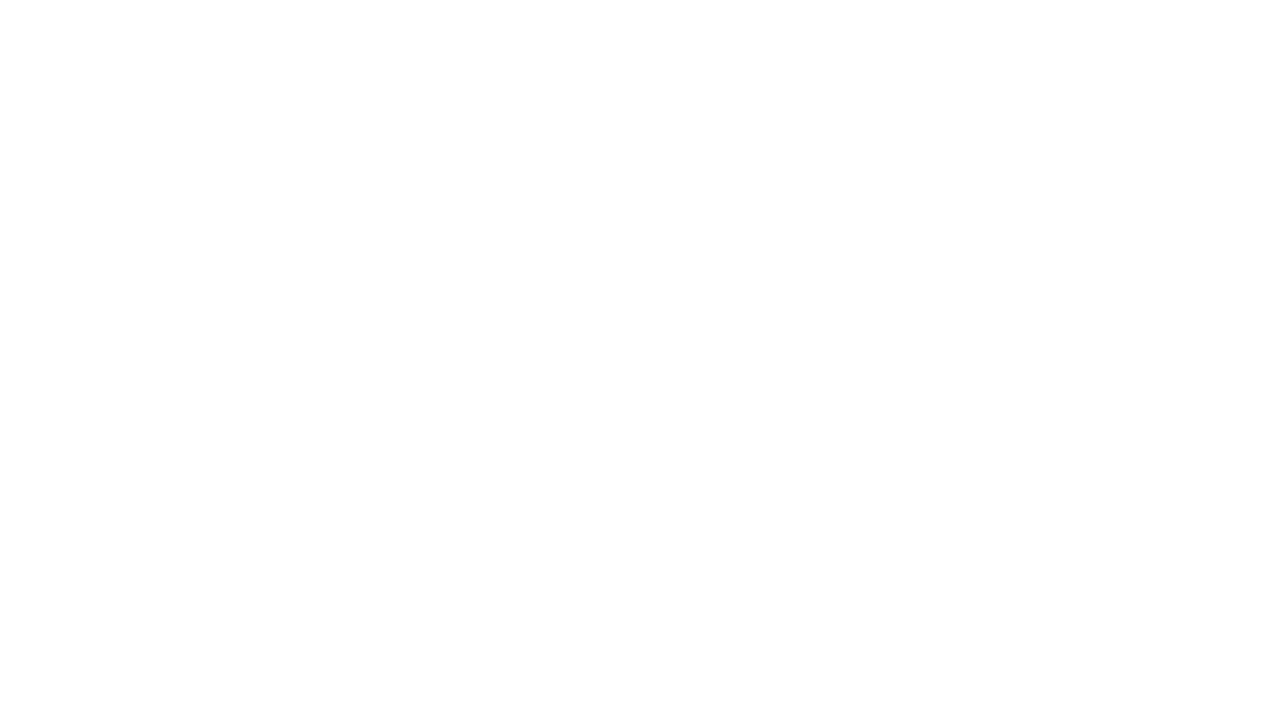

Waited 2 seconds for back navigation to complete
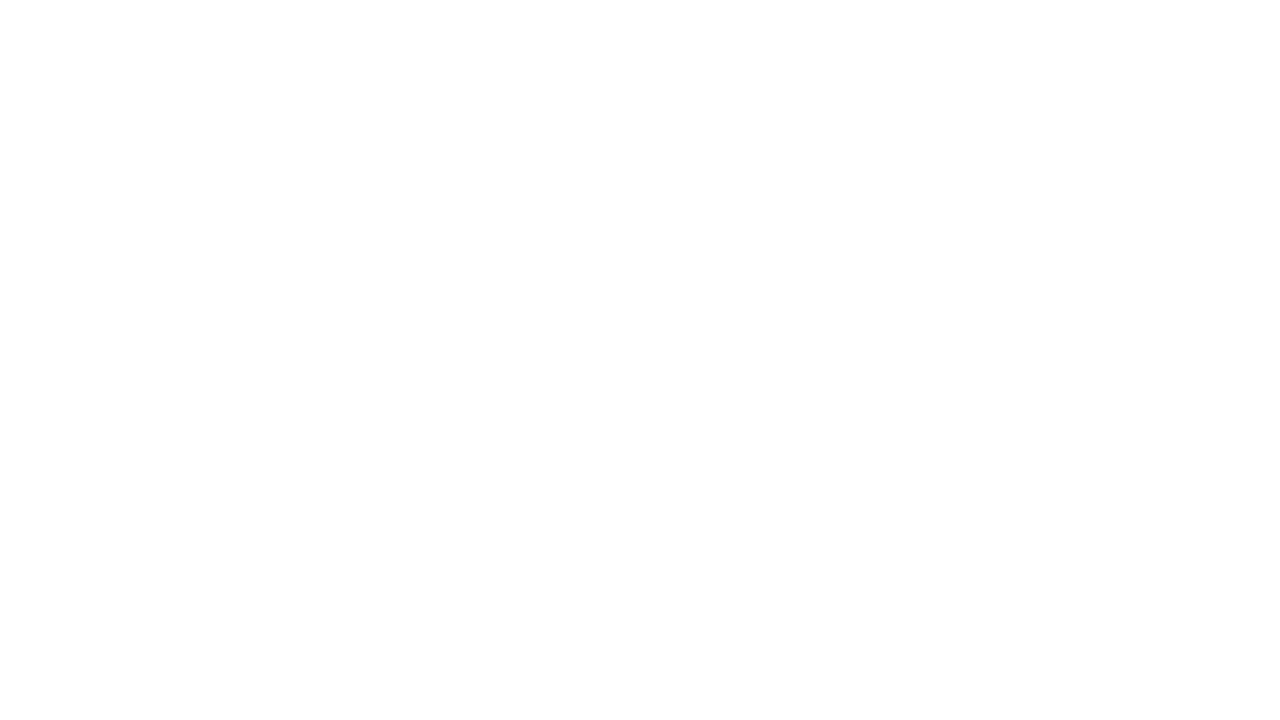

Navigated forward using browser forward button to return to grotechminds.com
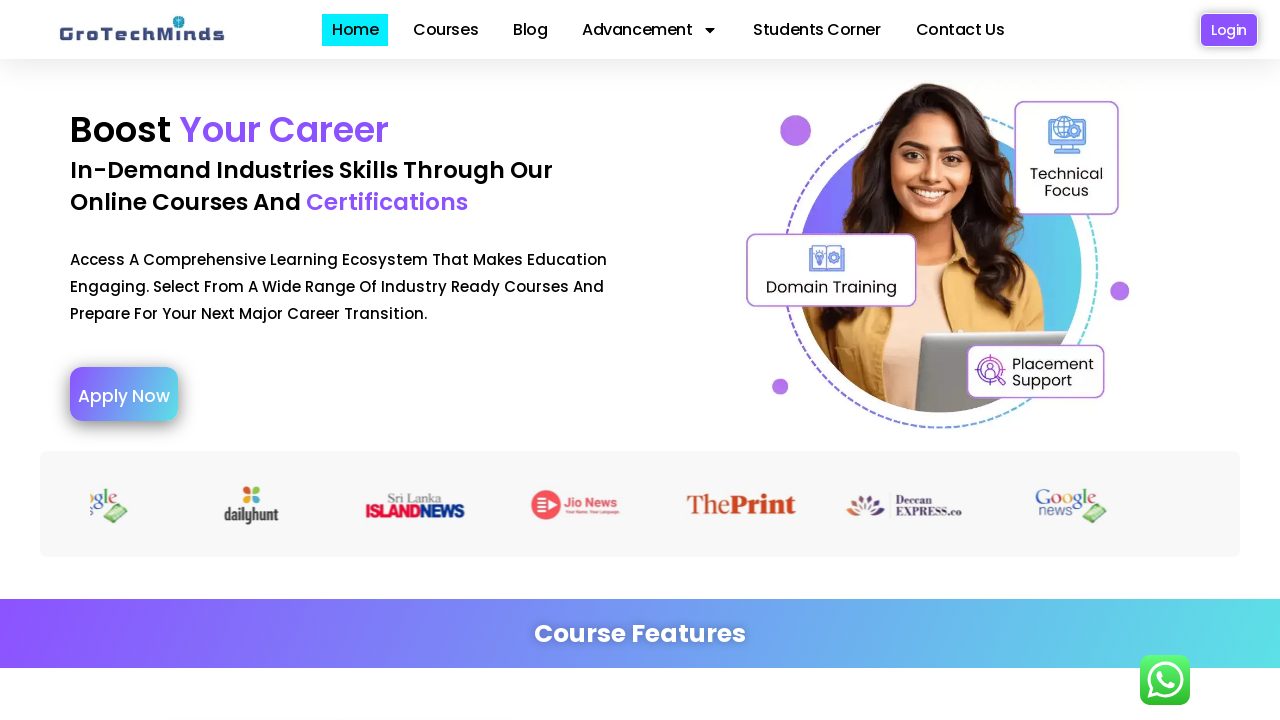

Waited 2 seconds for forward navigation to complete
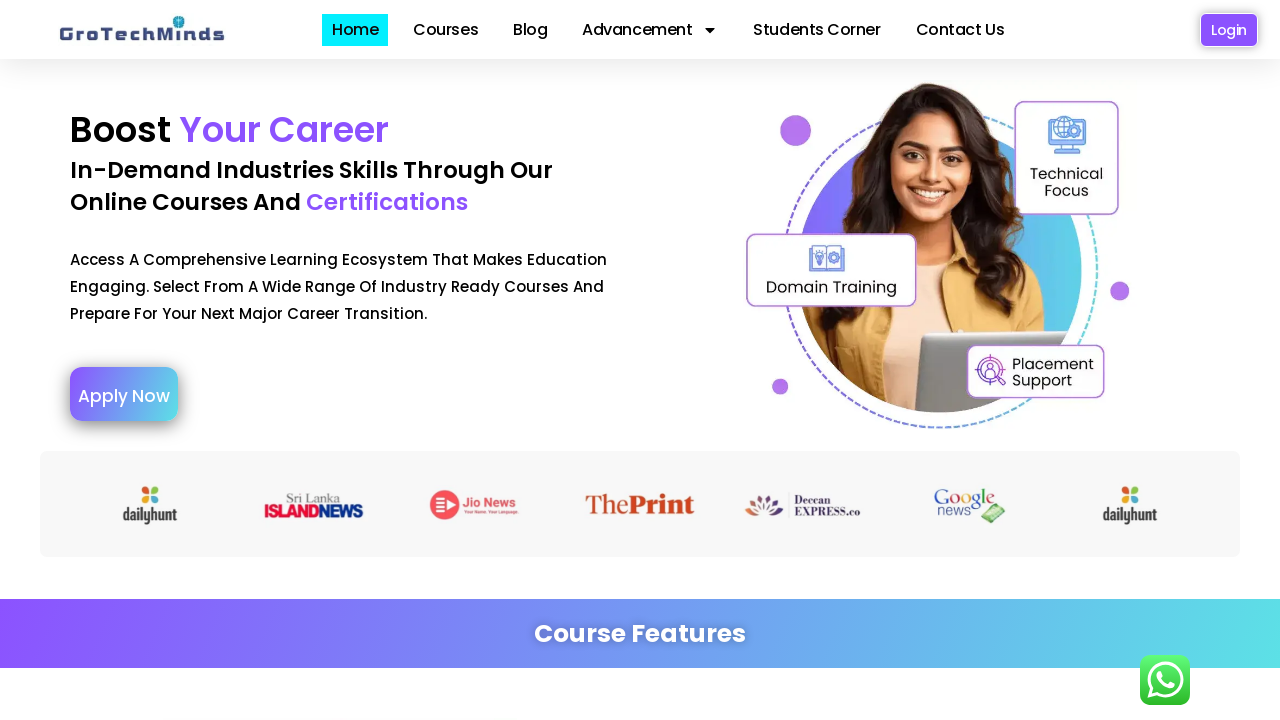

Refreshed the current page
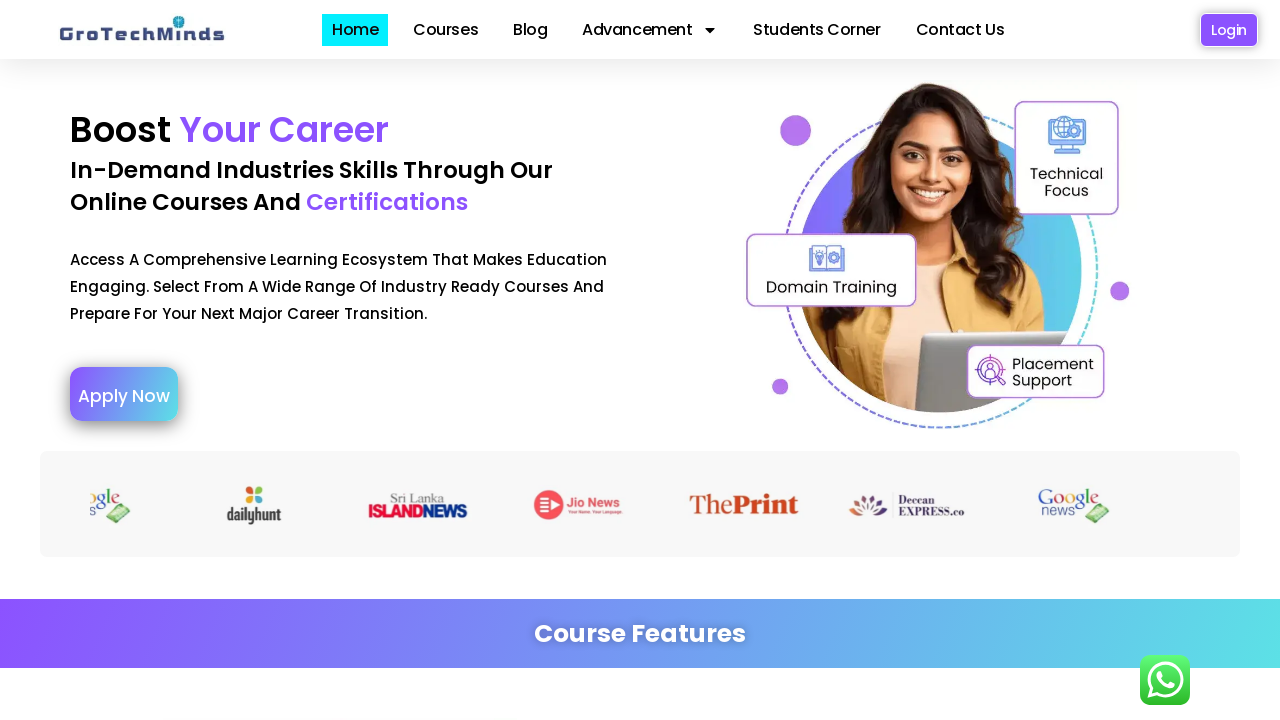

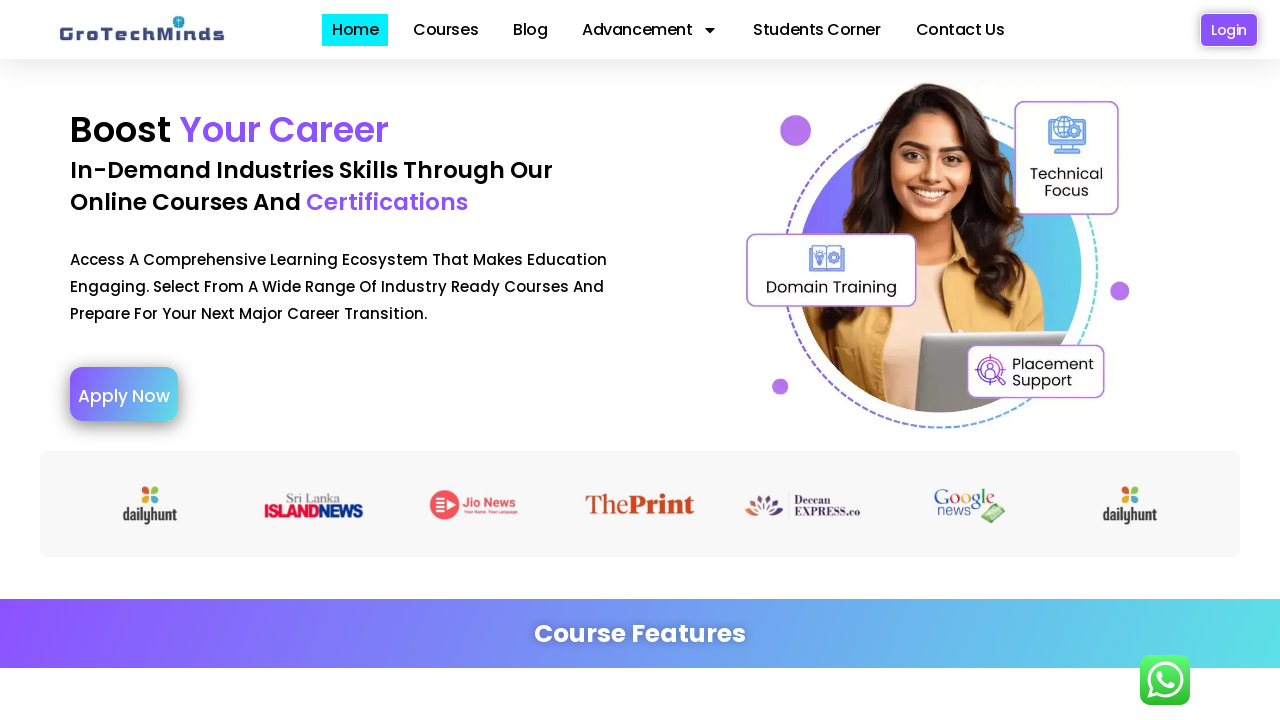